Tests that clicking the Due column header sorts the table data in ascending order by verifying the values are properly sorted

Starting URL: http://the-internet.herokuapp.com/tables

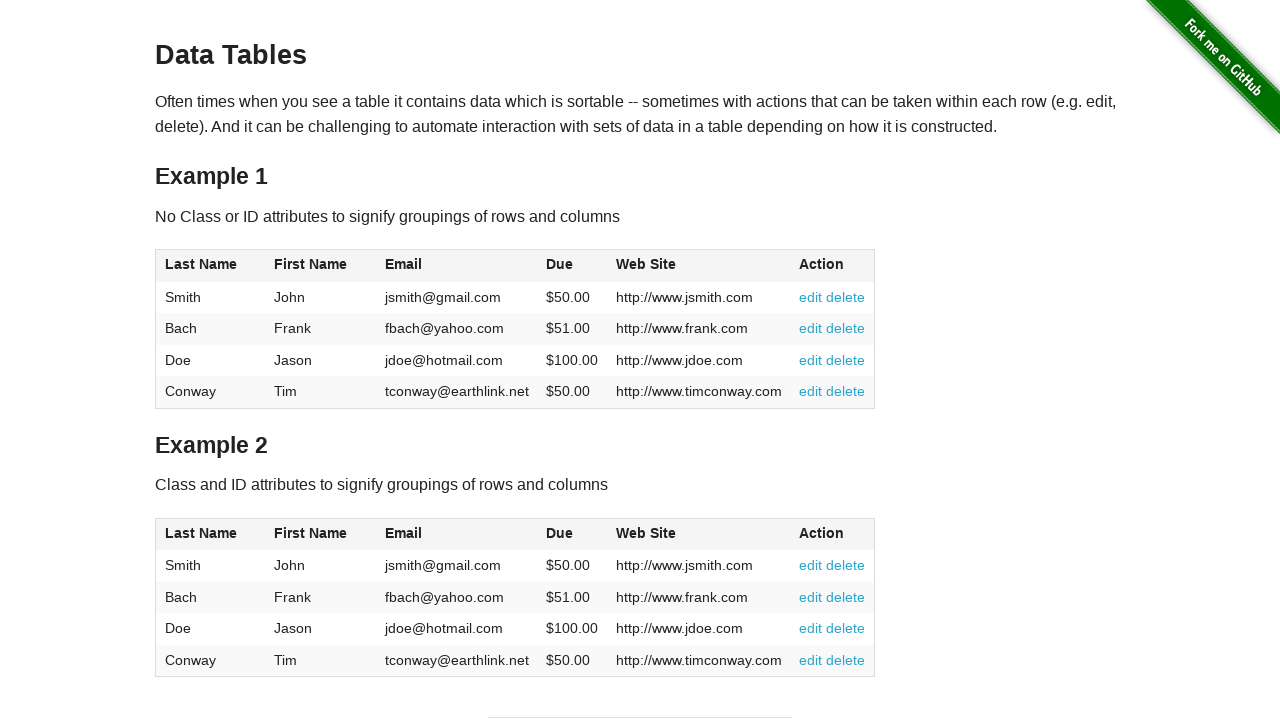

Clicked Due column header to sort in ascending order at (572, 266) on #table1 thead tr th:nth-of-type(4)
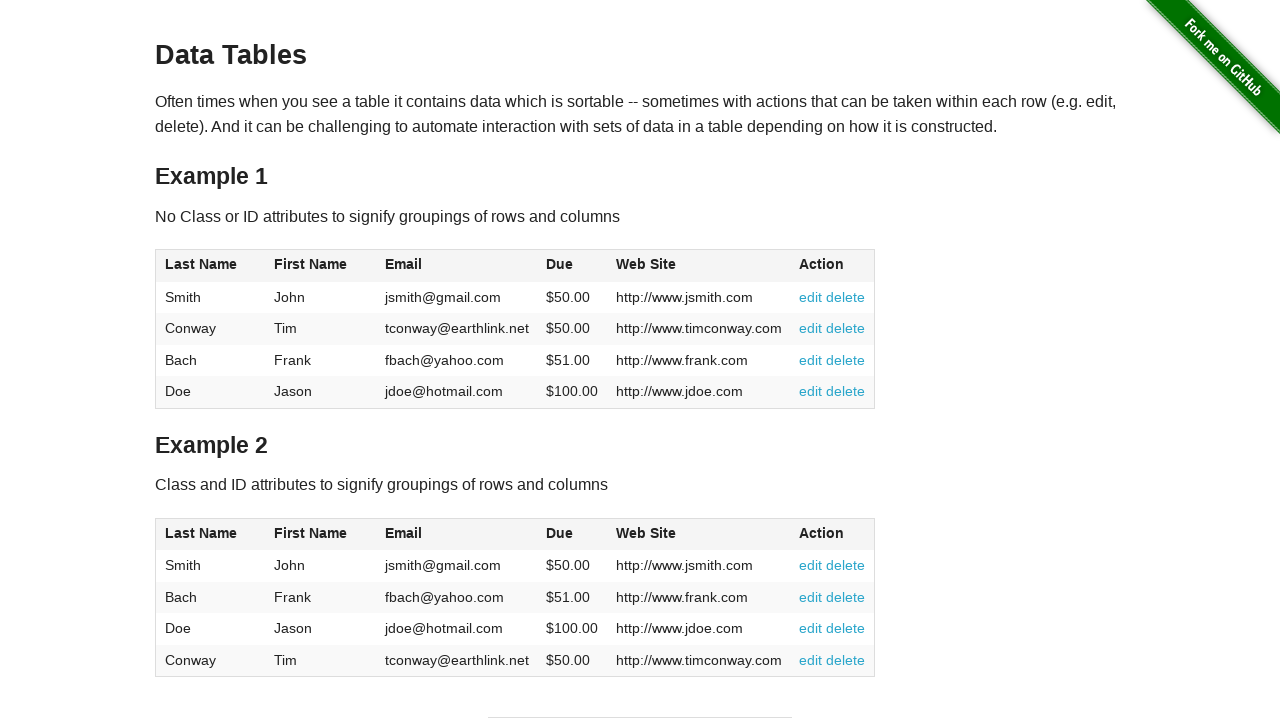

Table sorted and Due column elements verified as present
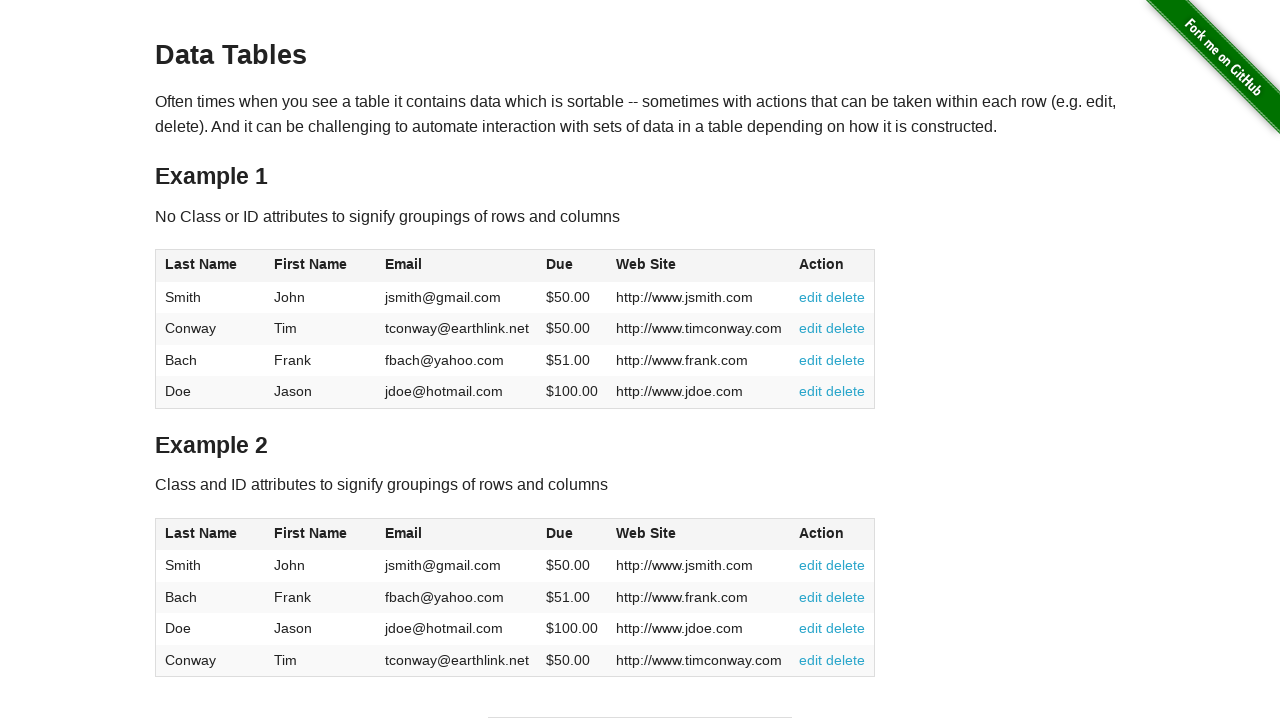

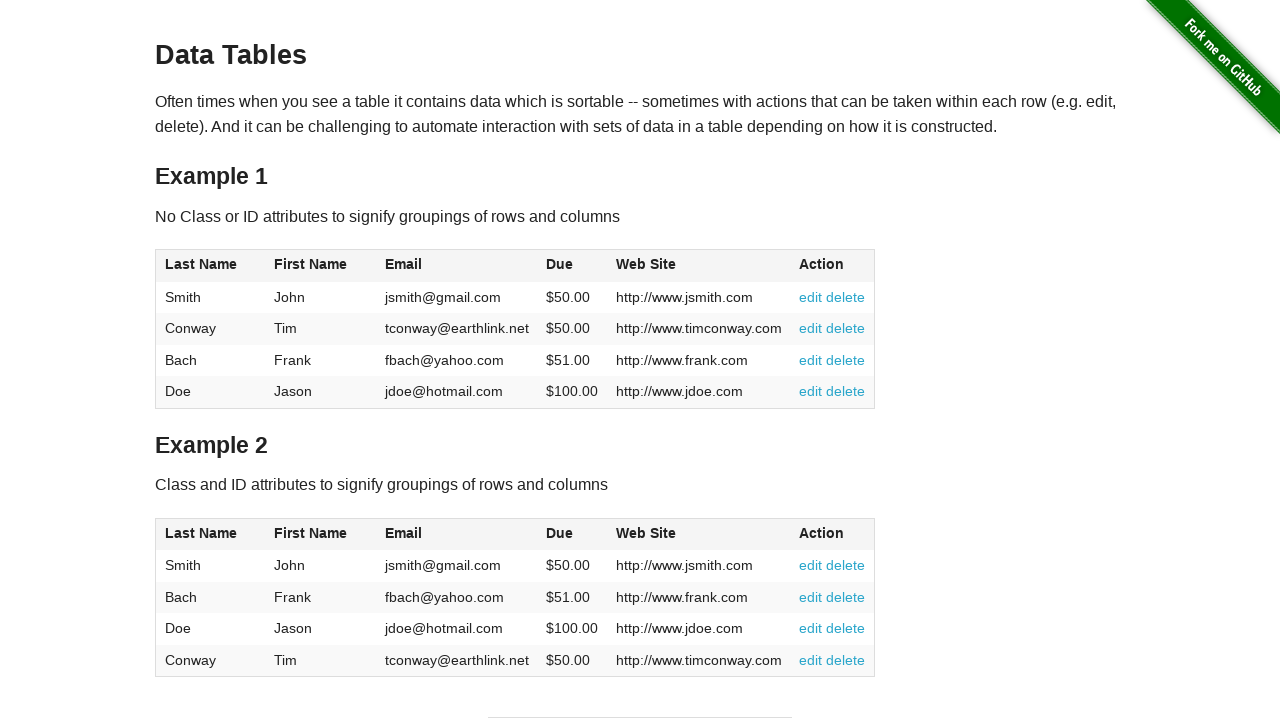